Tests clicking on logo image to verify navigation

Starting URL: https://sakshingp.github.io/assignment/login.html

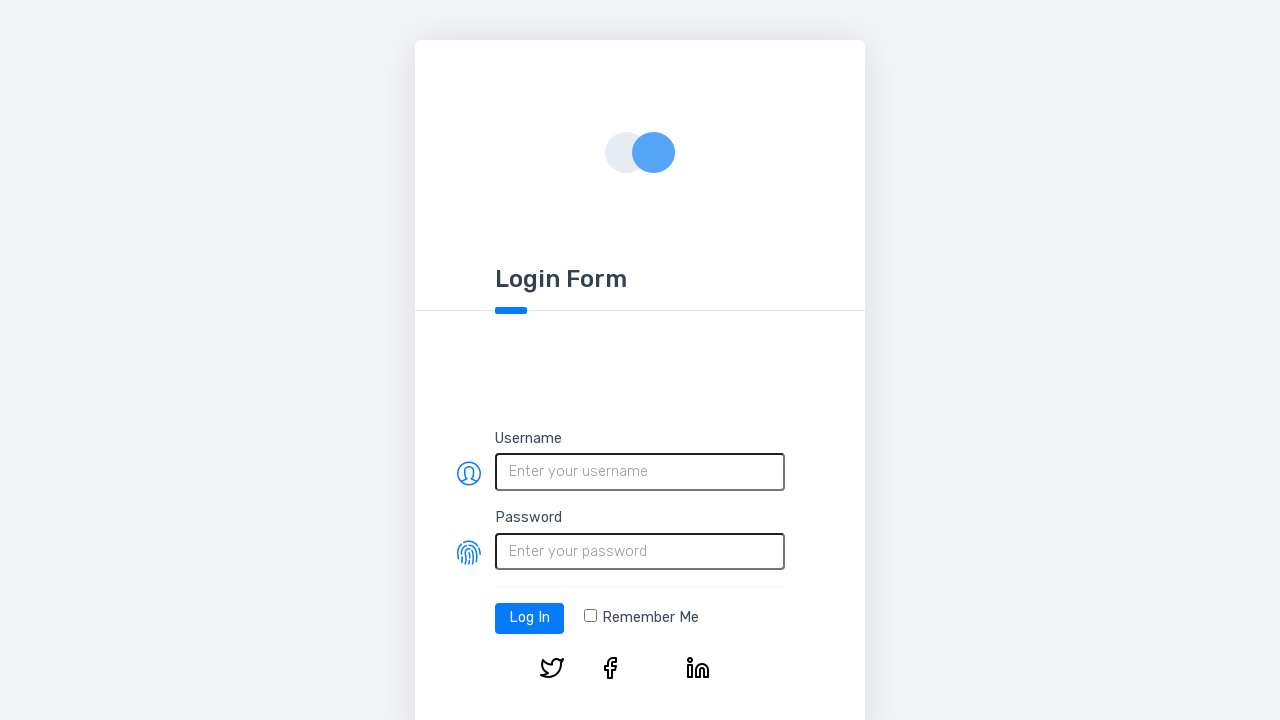

Clicked on logo image to verify navigation at (640, 152) on img[src='img/logo-big.png']
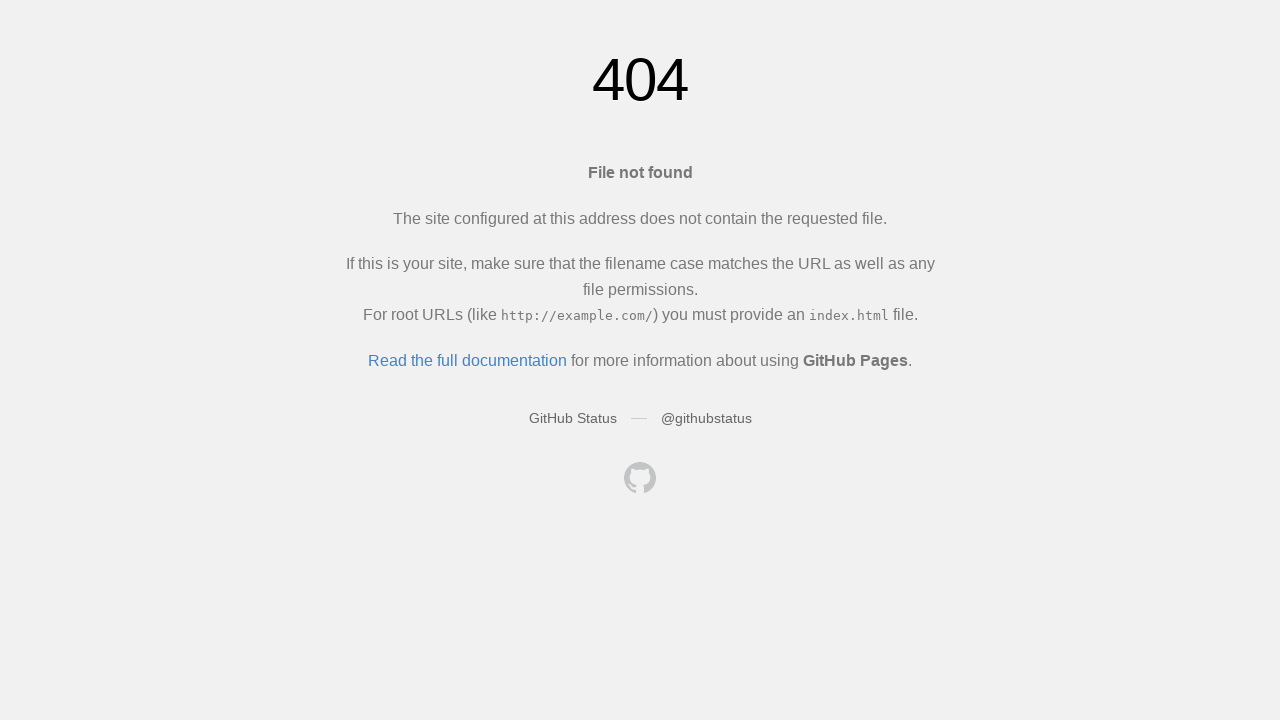

Page loaded after clicking logo image
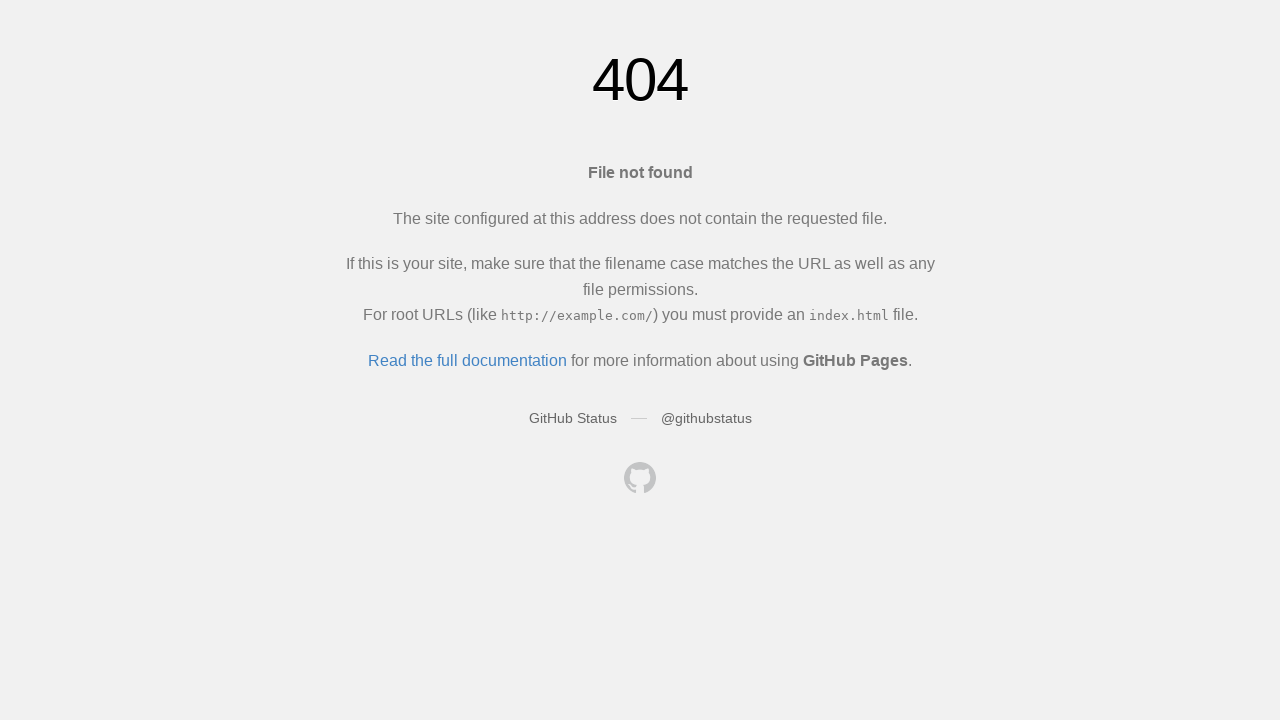

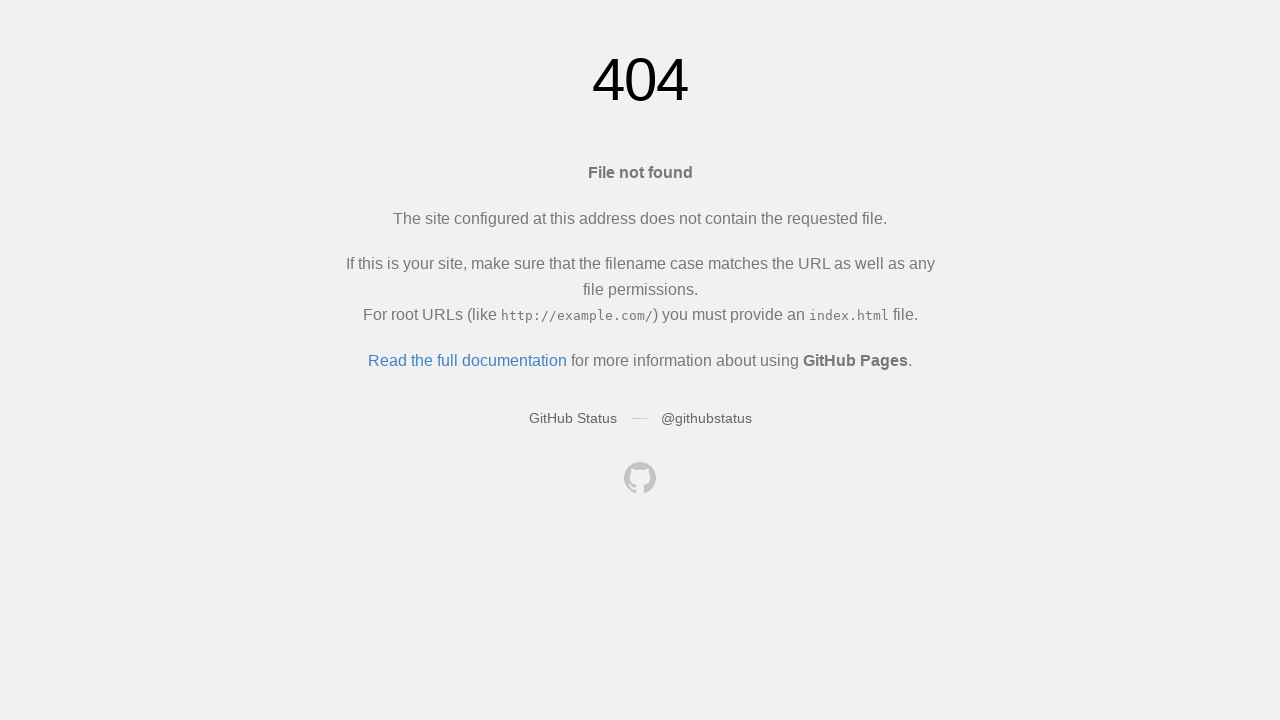